Tests slider interaction on DemoQA by clicking the slider and entering a value in the slider input field

Starting URL: https://demoqa.com/slider

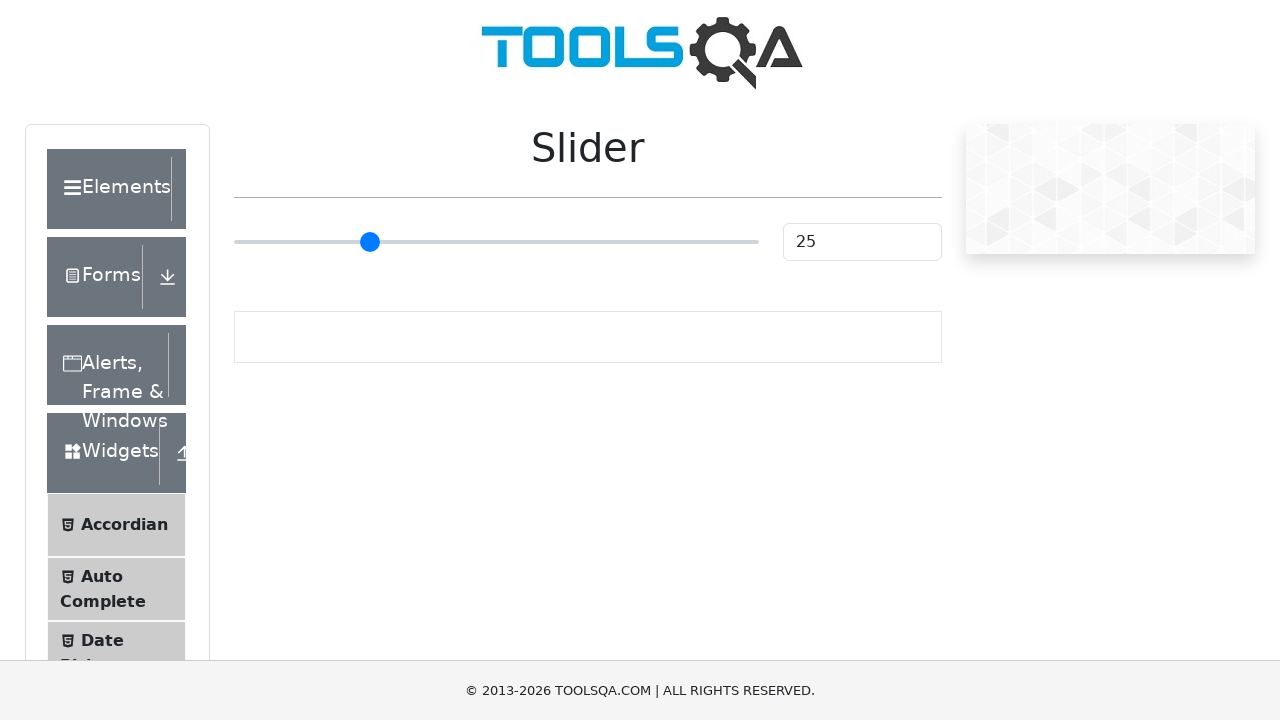

Clicked on the slider control at (496, 242) on #sliderContainer > div.col-9 > span > input
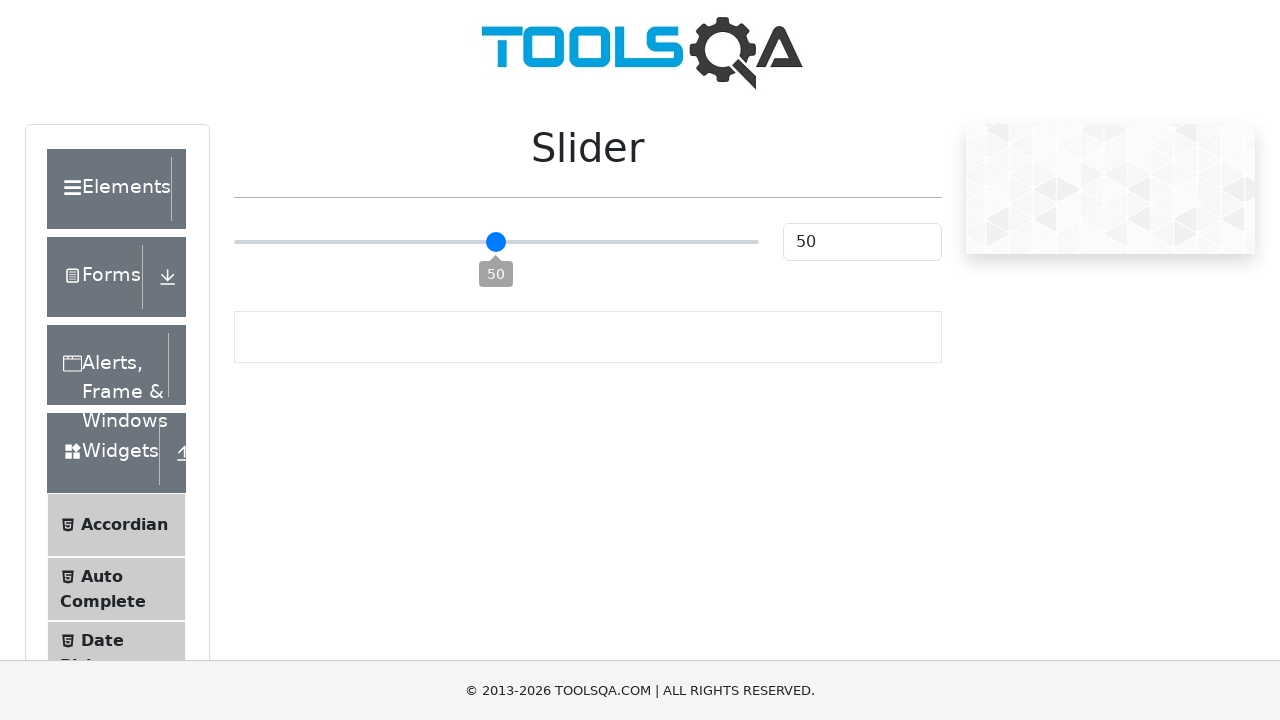

Scrolled slider value element into view
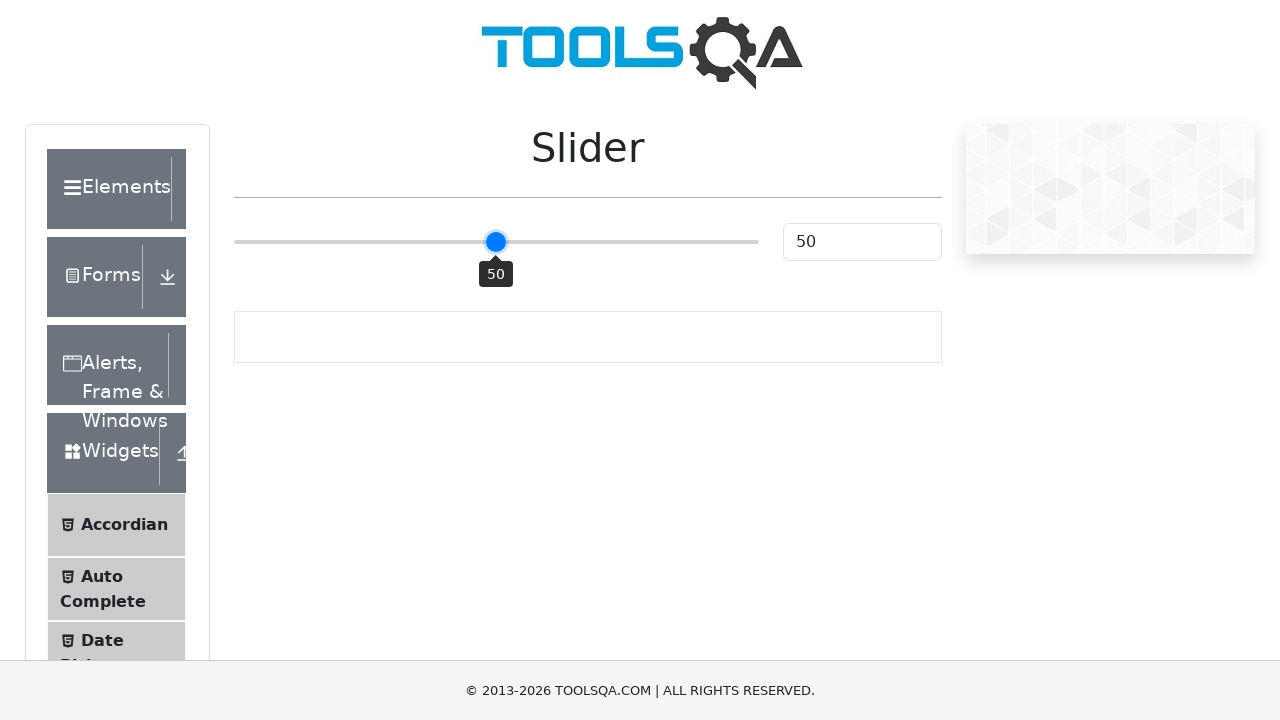

Entered value '30' in the slider input field on #sliderValue
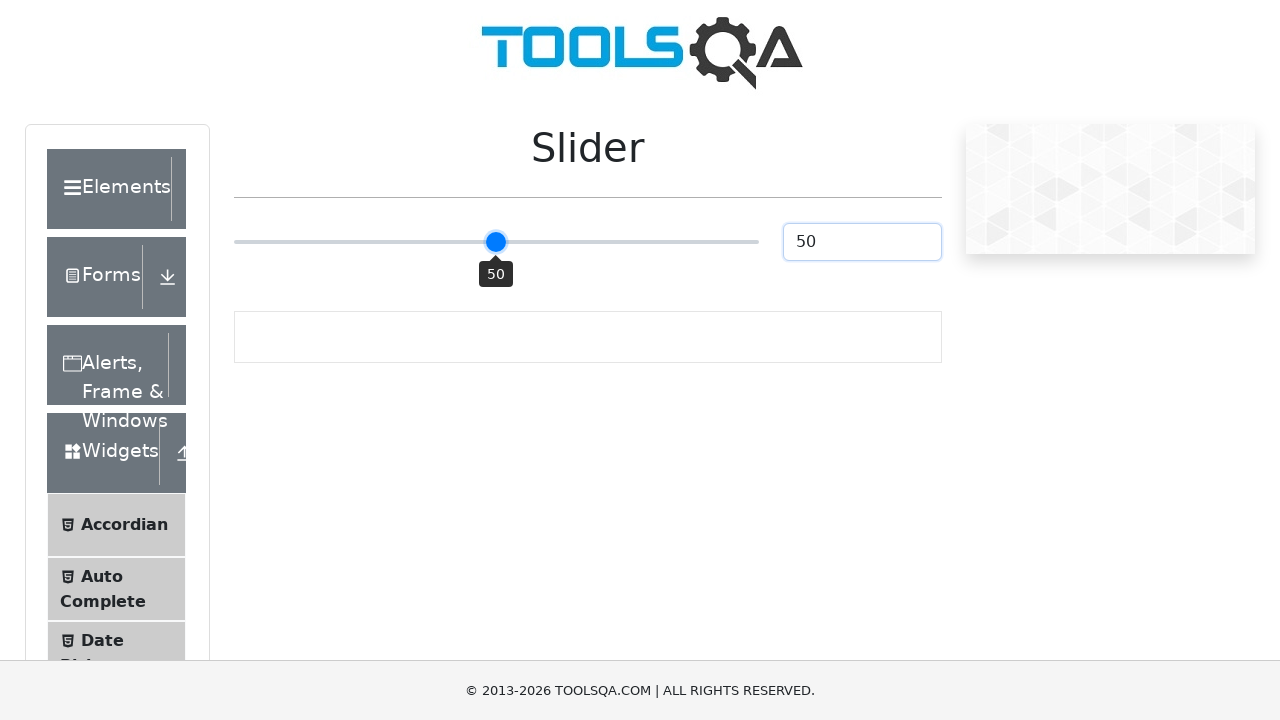

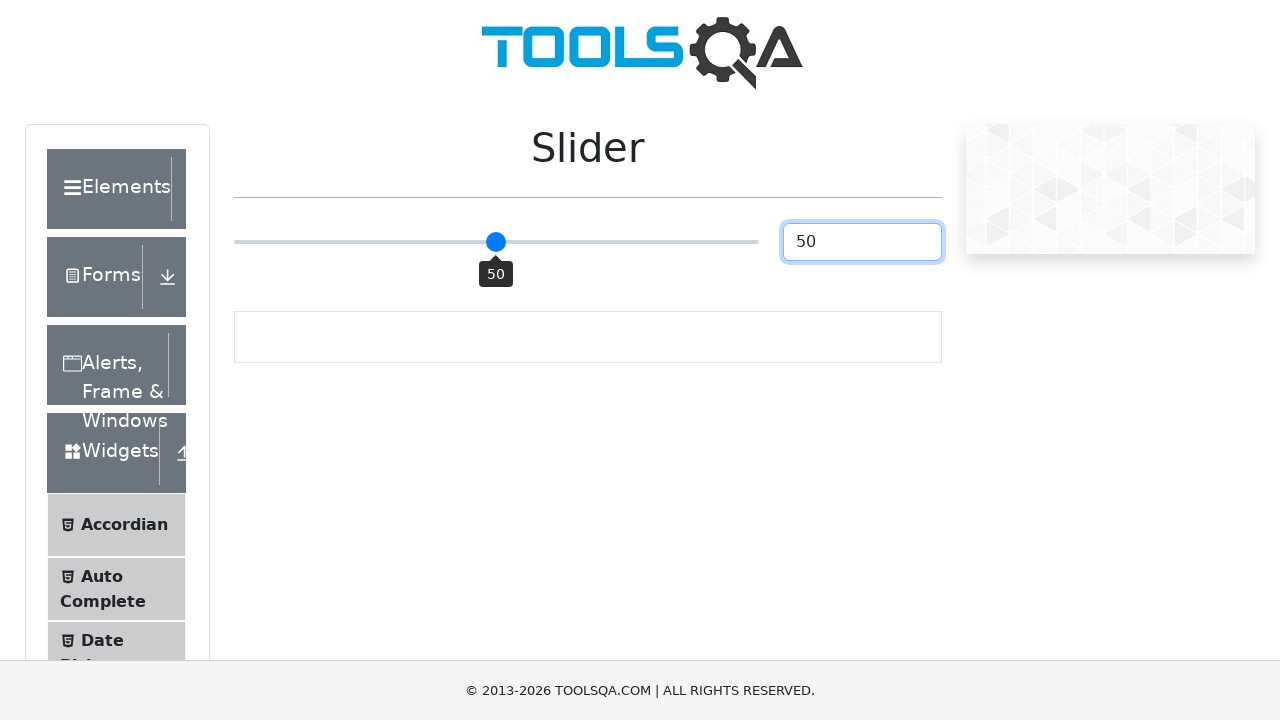